Tests AngularJS data binding by entering a name in the input field and verifying the greeting message updates correctly

Starting URL: https://angularjs.org

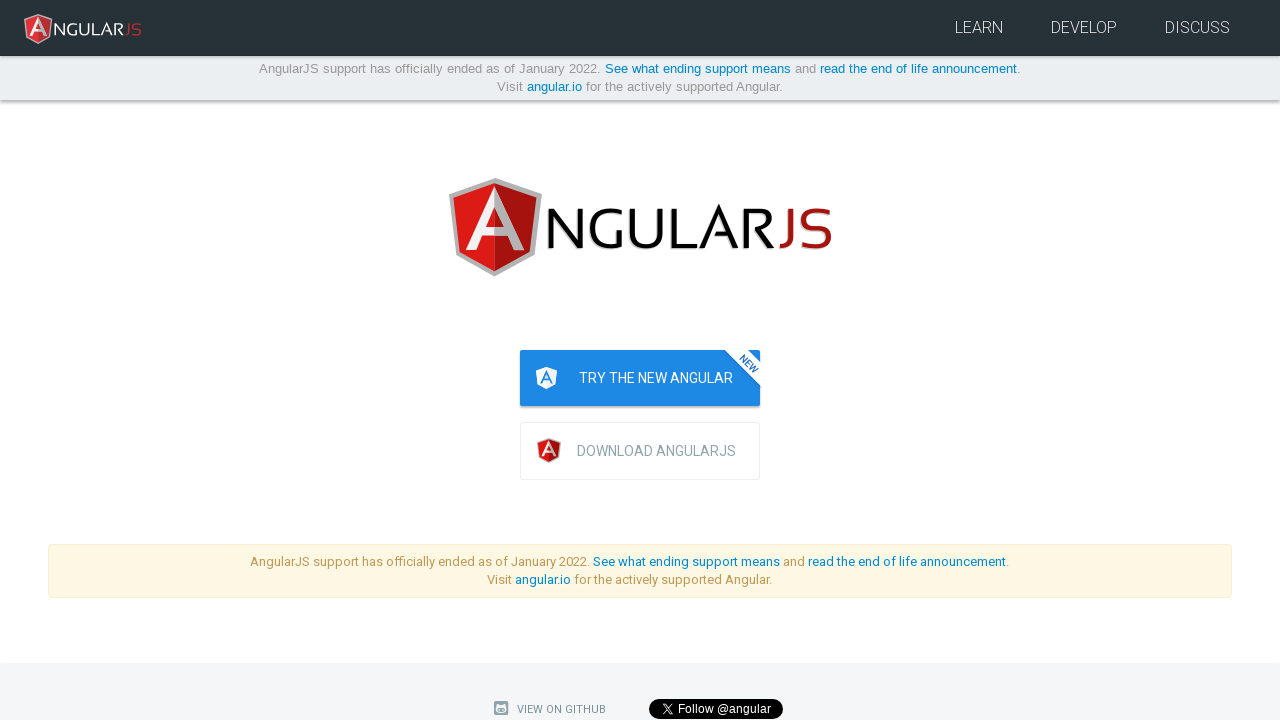

Entered 'John Smith' in the AngularJS input field on //input[contains(@ng-model,'yourName')]
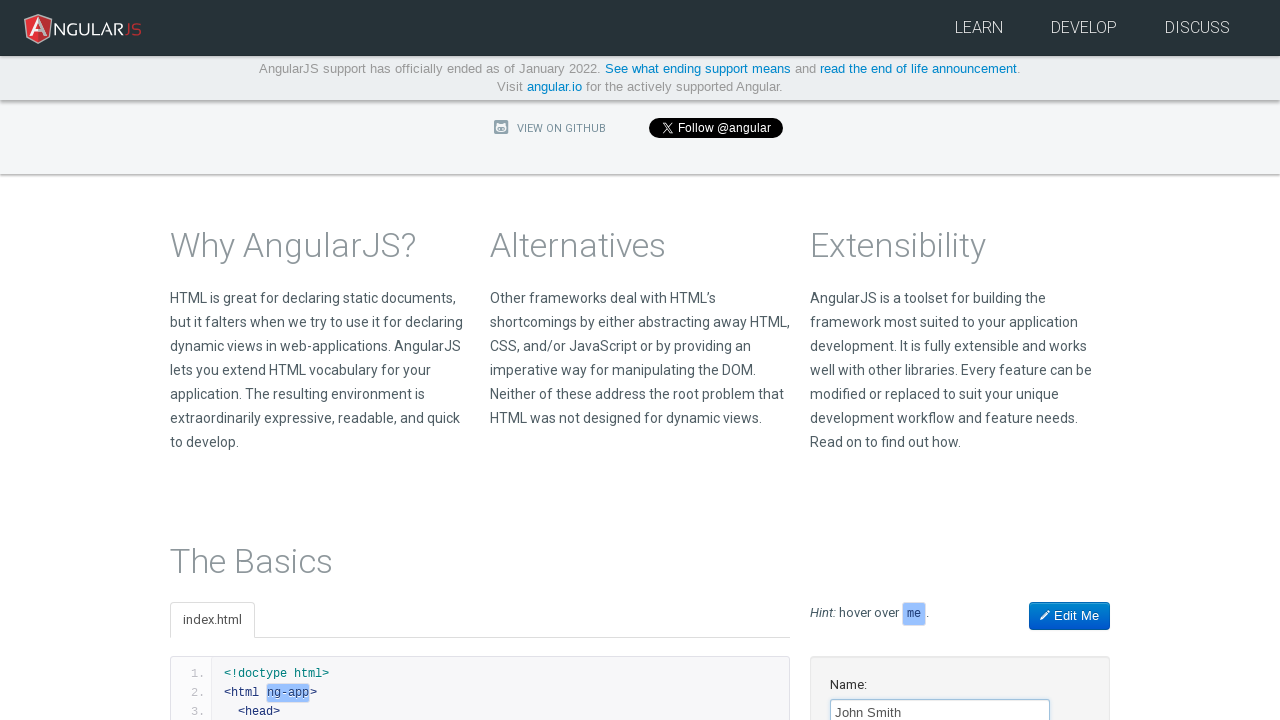

Greeting message element loaded and ready
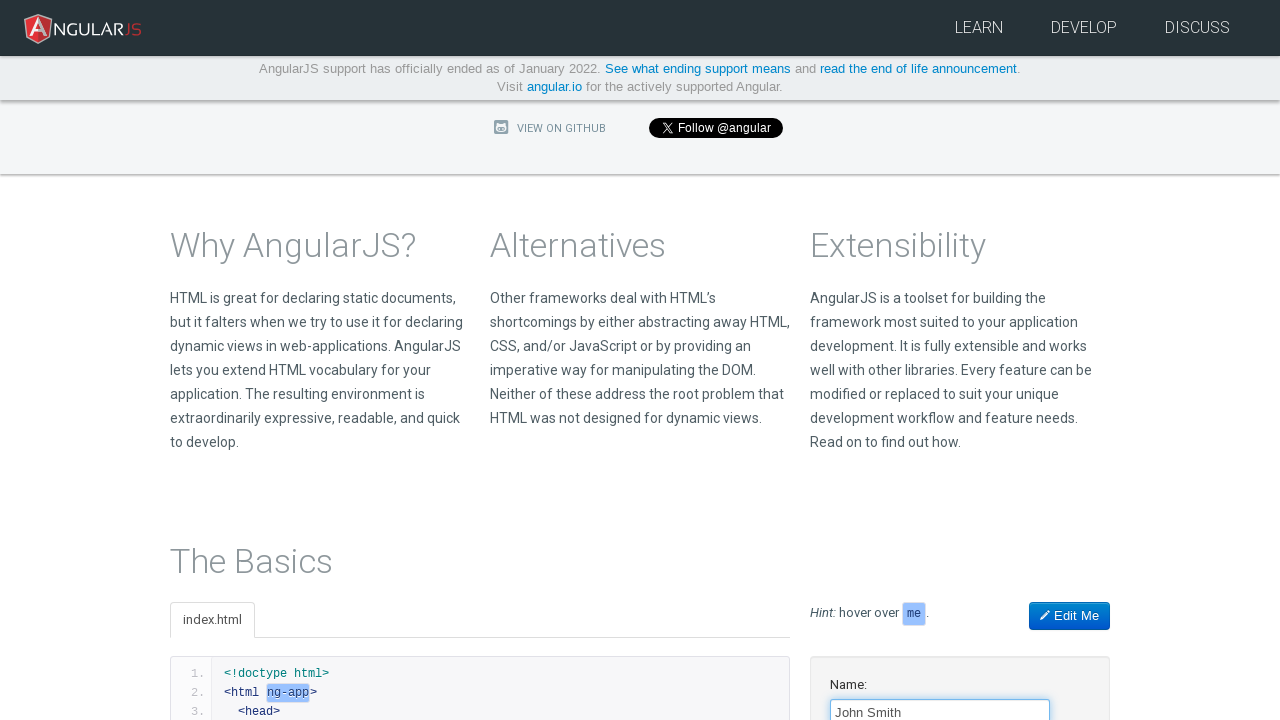

Retrieved greeting text content
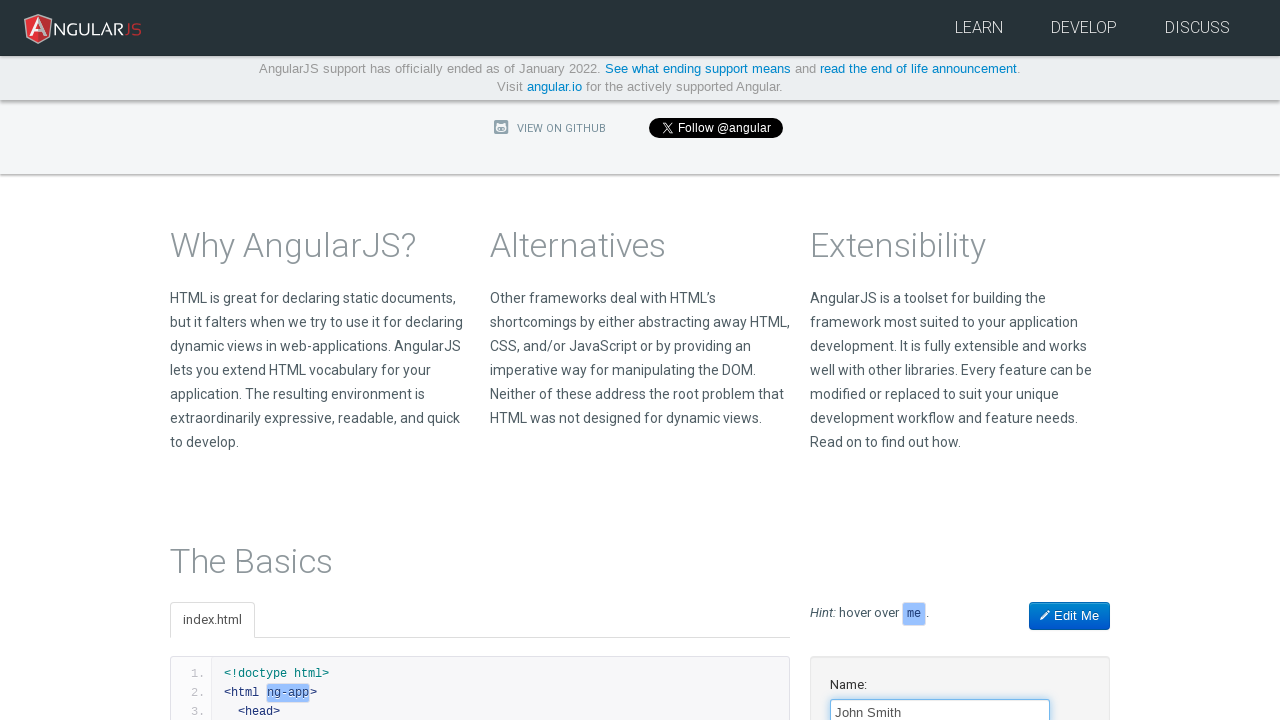

Verified greeting message matches expected format: 'Hello John Smith!'
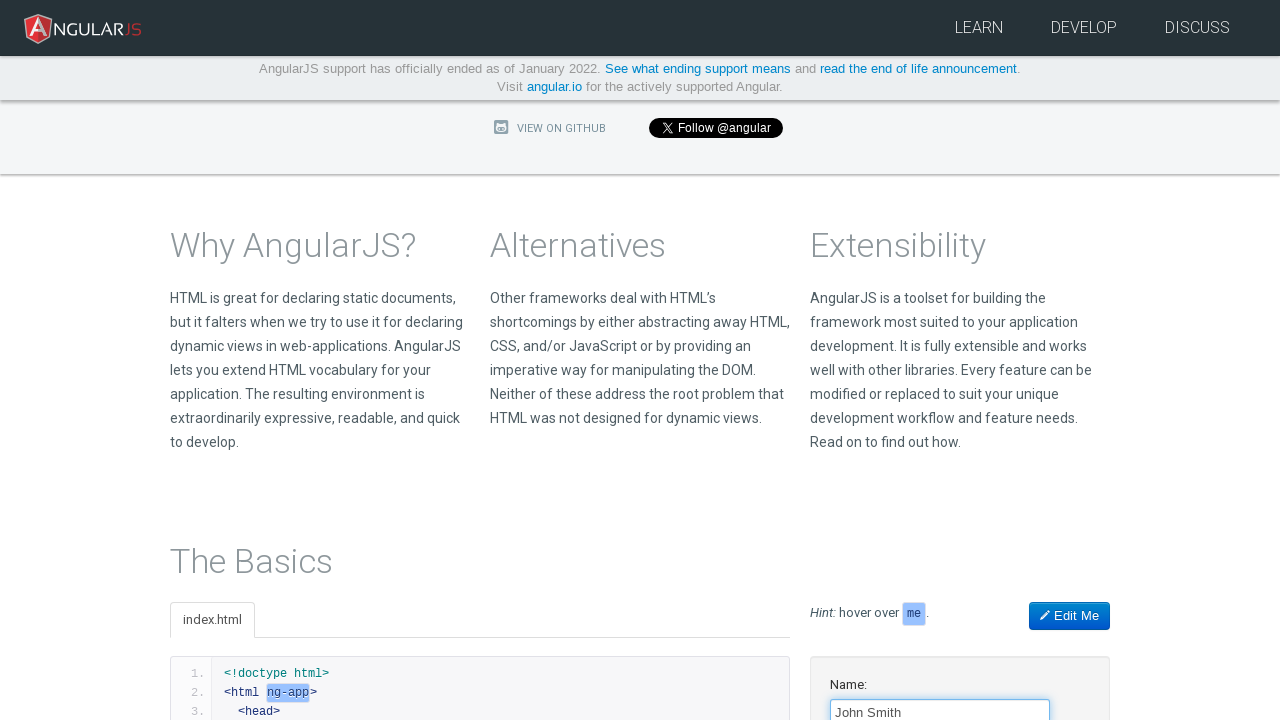

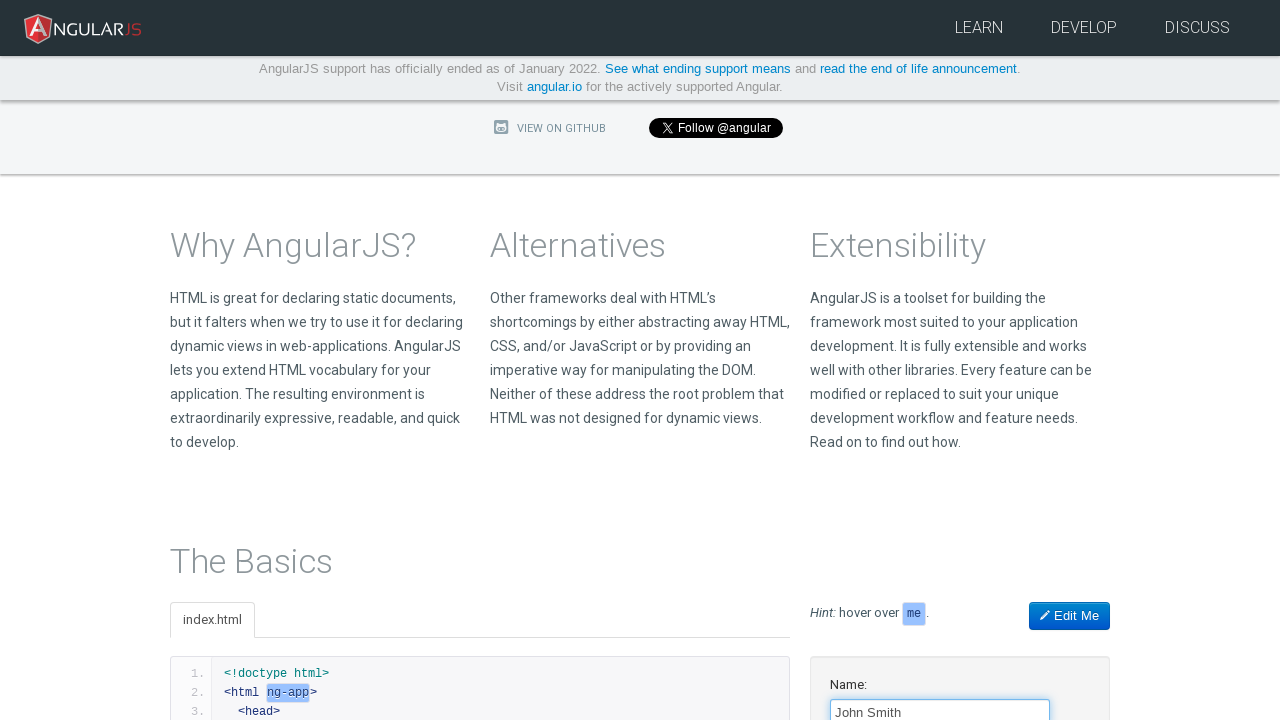